Tests iframe handling by accessing a frame via its URL and filling a text input field within that frame.

Starting URL: https://ui.vision/demo/webtest/frames/

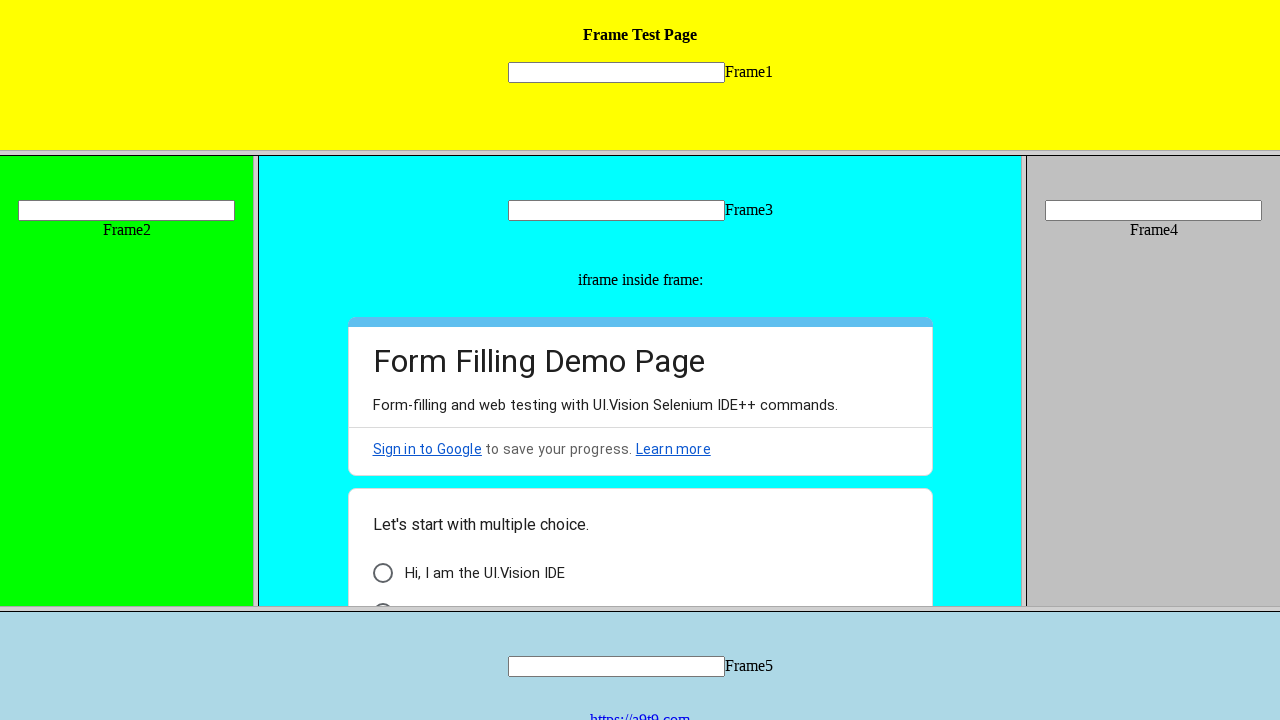

Retrieved frame by URL: https://ui.vision/demo/webtest/frames/frame_1.html
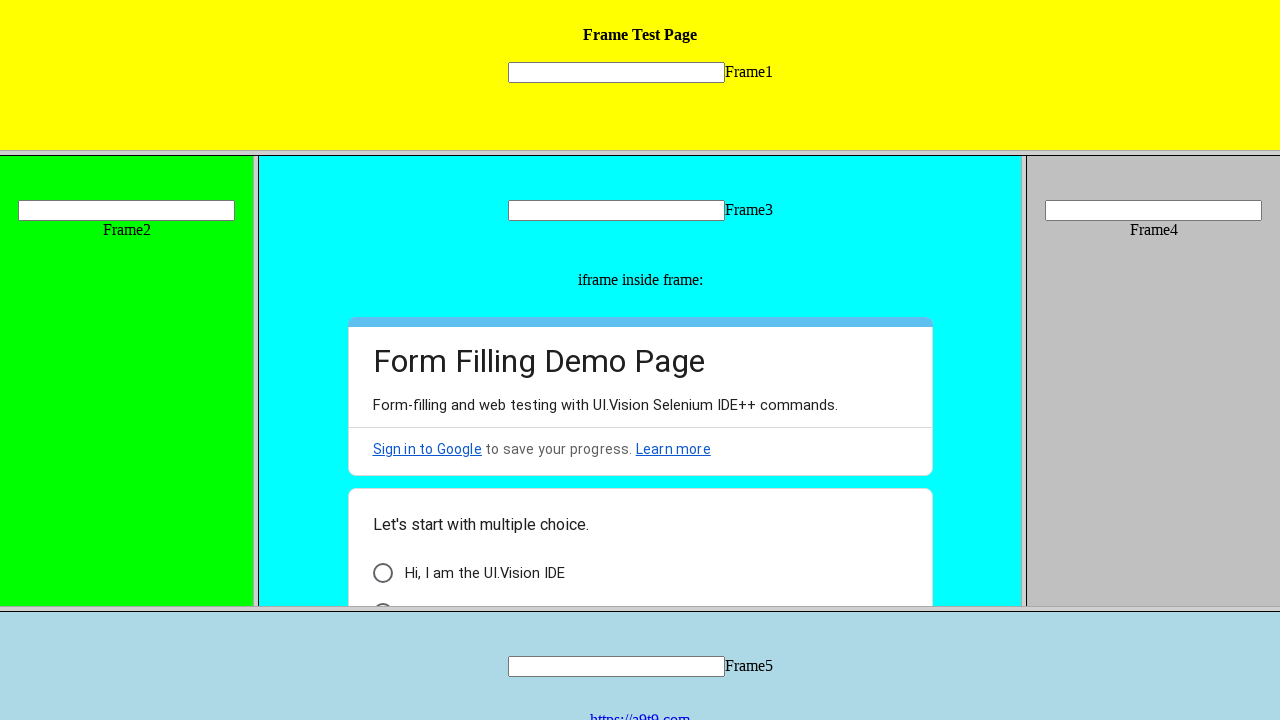

Filled text input field 'mytext1' in frame_1 with 'Rajani' on input[name="mytext1"]
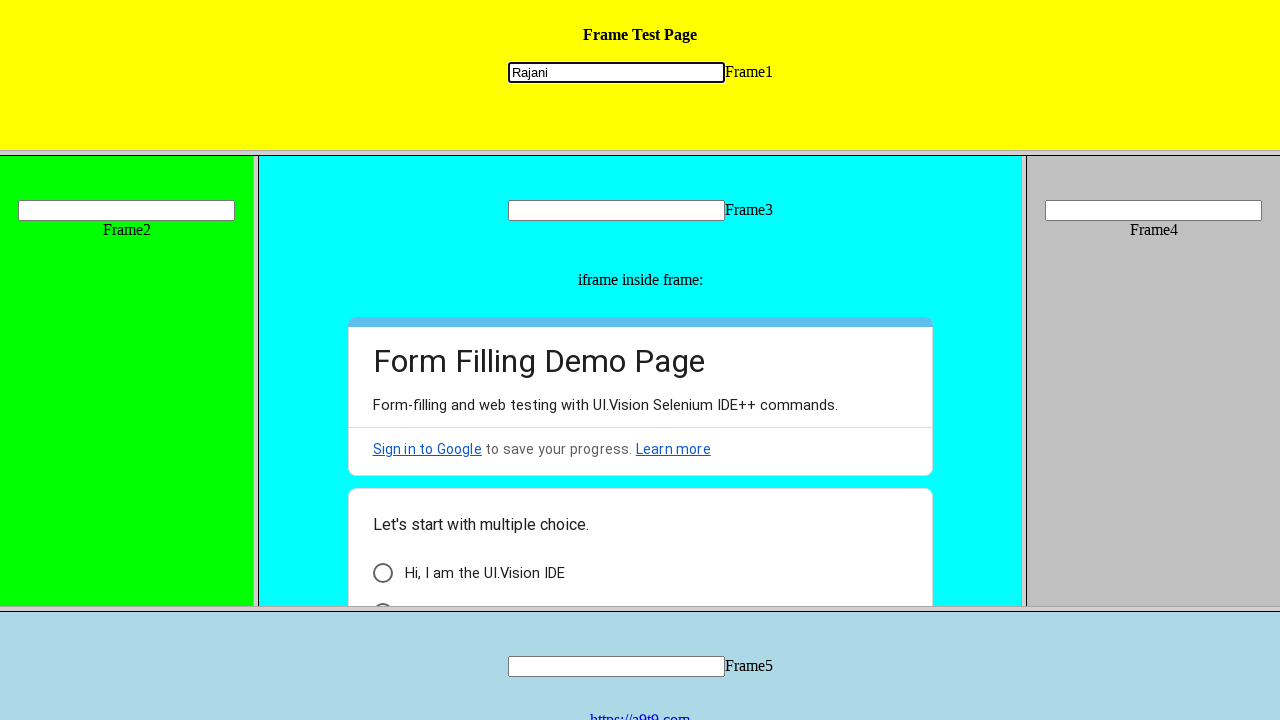

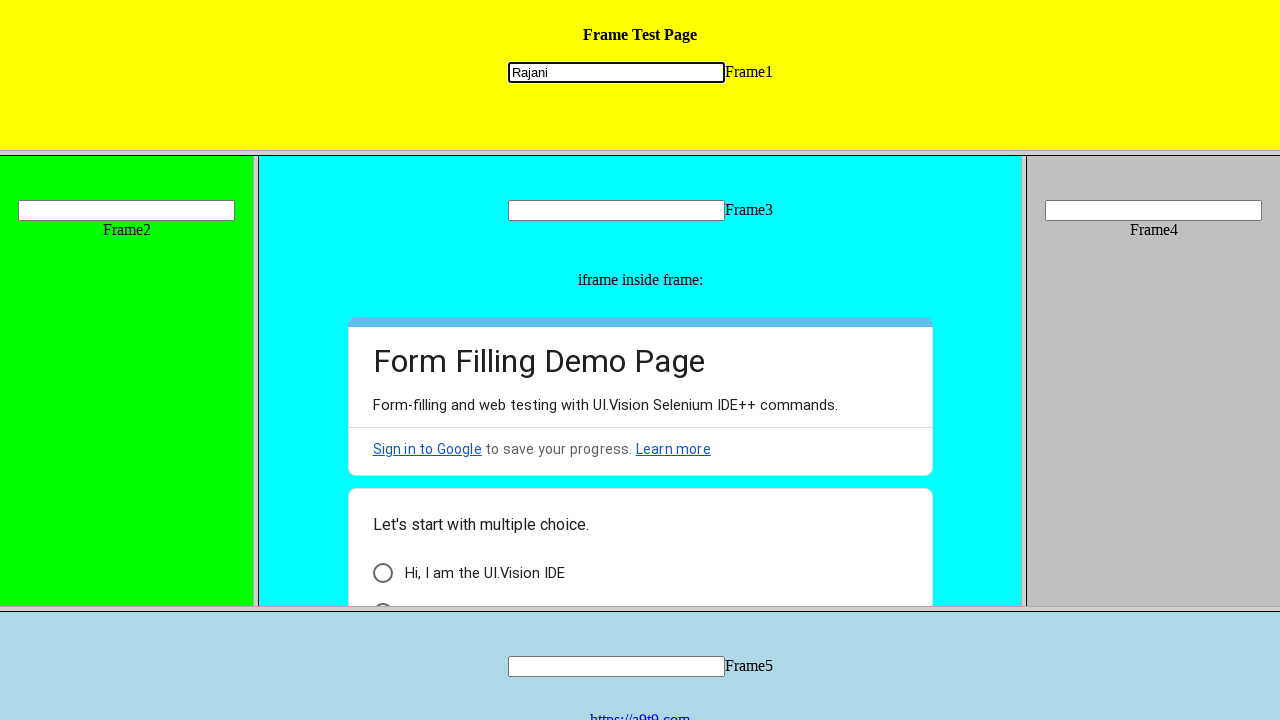